Tests the table booking functionality by clicking the book button, filling in date, time, phone number, and email fields, then submitting the booking form.

Starting URL: https://mr-usackiy.github.io/amici-D-italia/index.html#

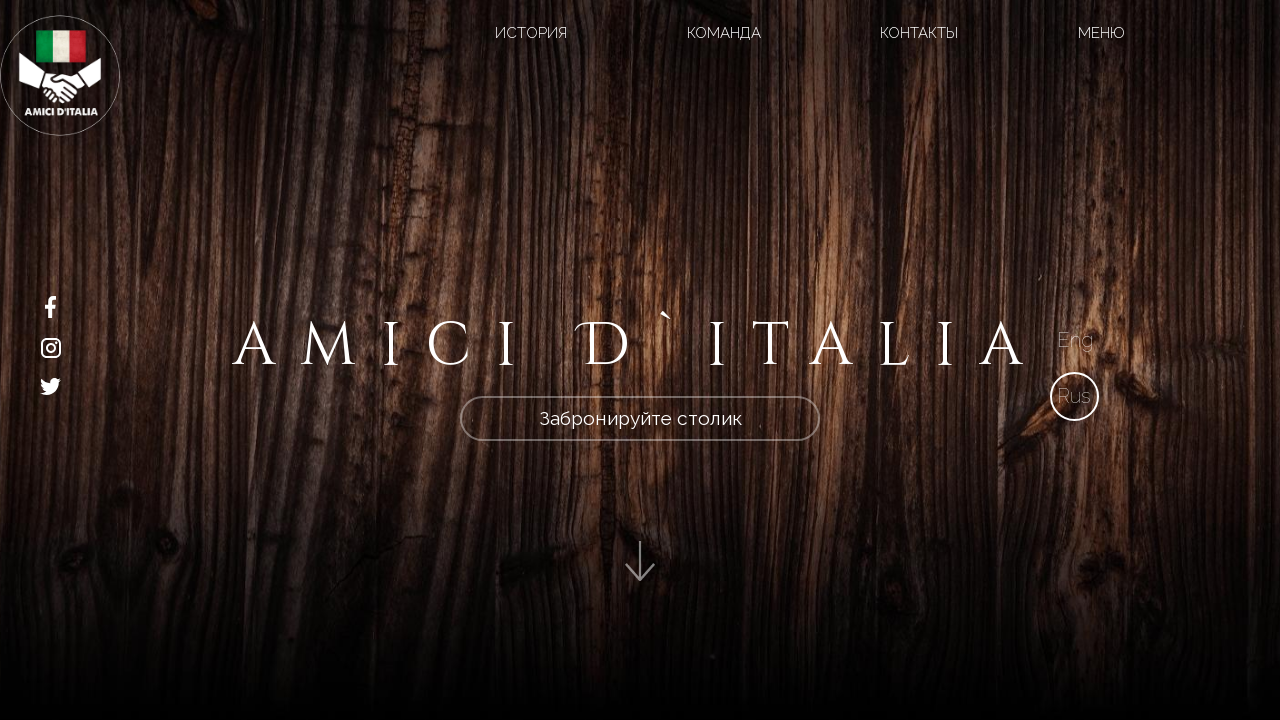

Clicked Book Table button at (640, 418) on xpath=//button[@class='book-table']
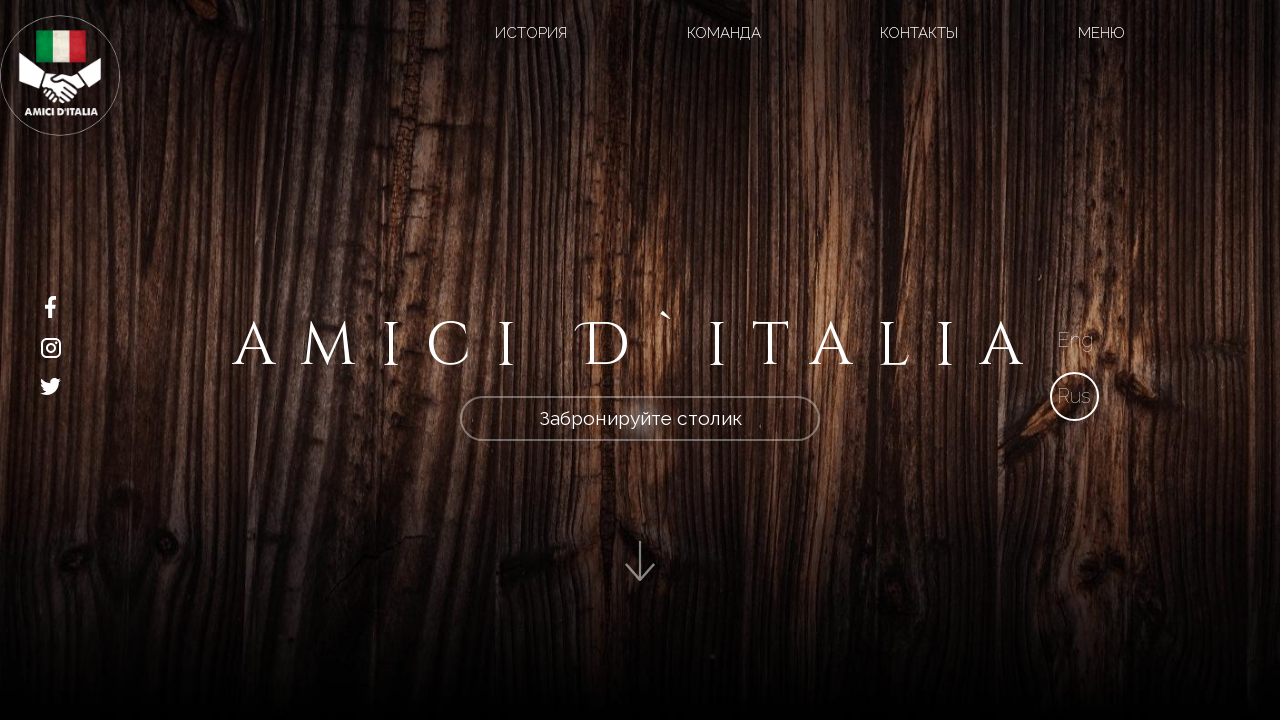

Booking form appeared with date field visible
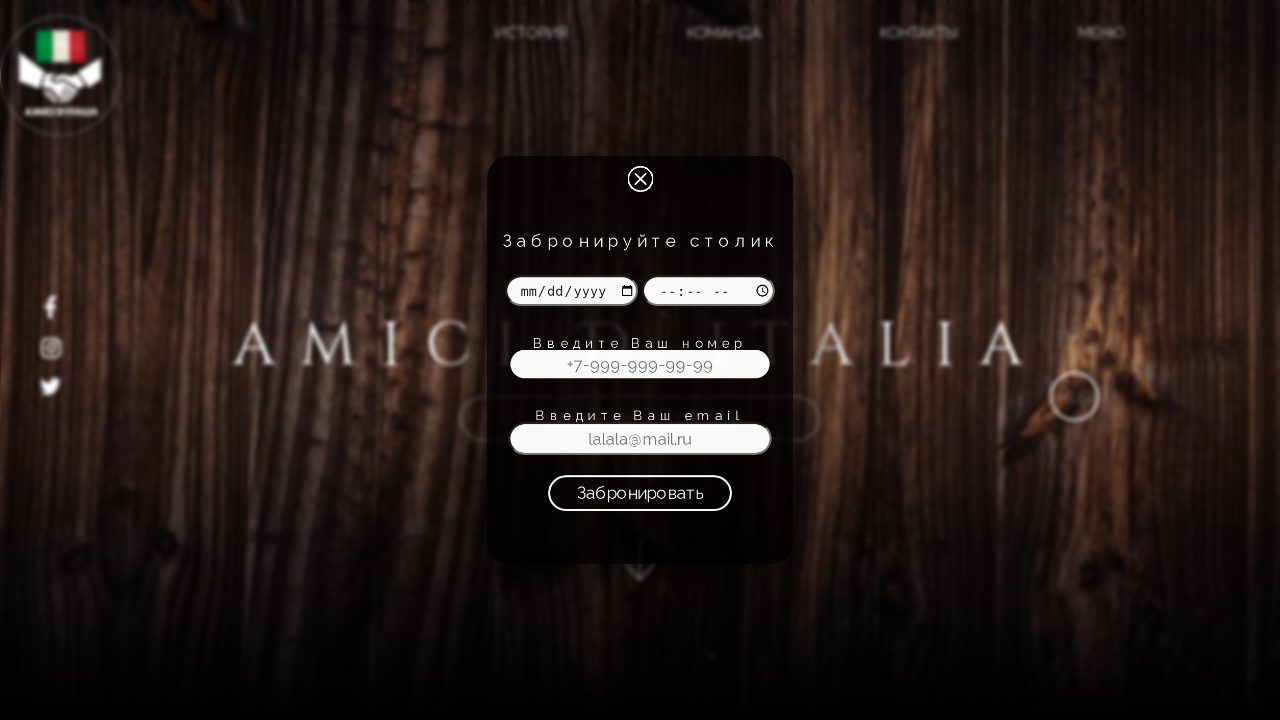

Filled date field with 2024-08-15 on //input[@type='date']
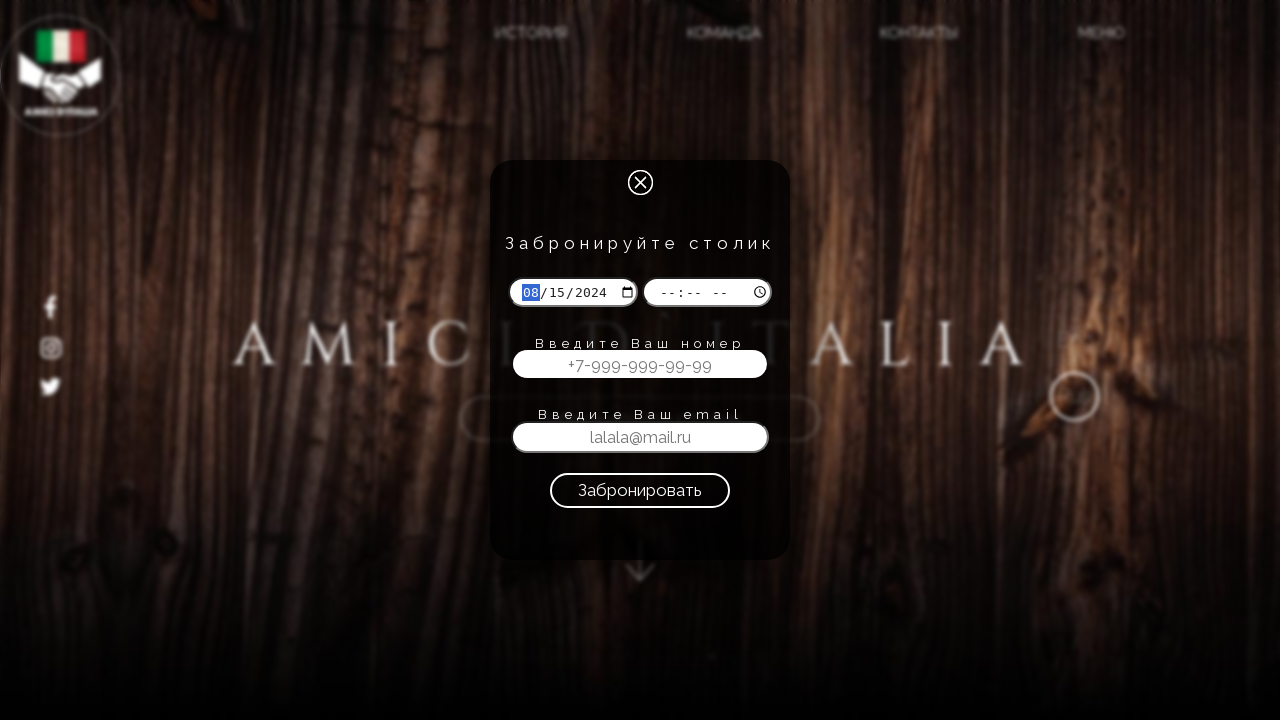

Filled time field with 19:30 on //input[@type='time']
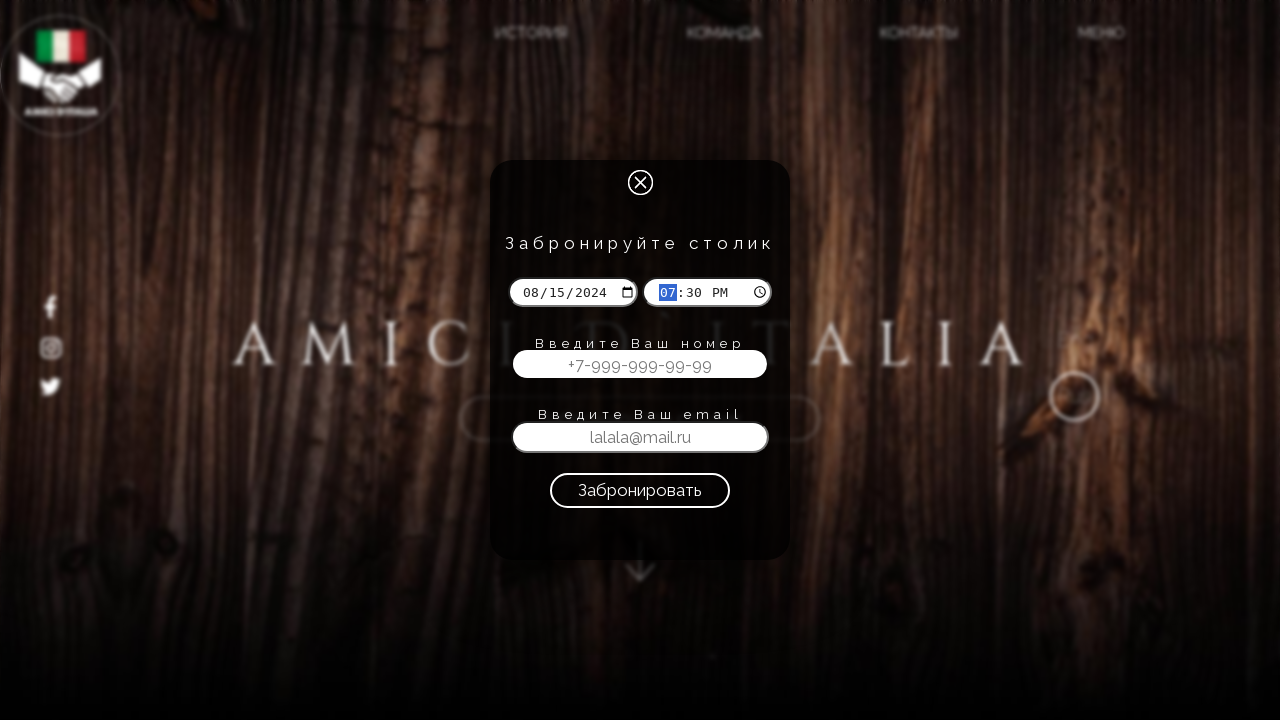

Filled phone number field with +7-912-345-67-89 on //input[@placeholder='+7-999-999-99-99']
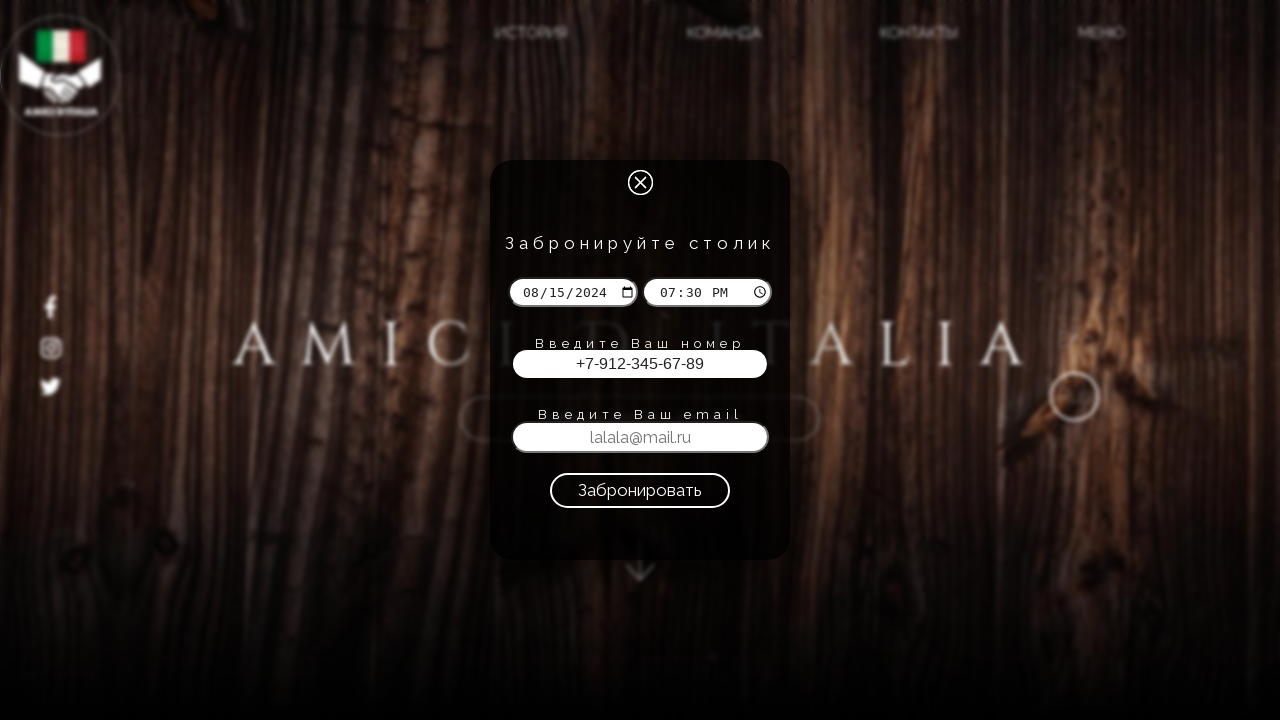

Filled email field with reservation@example.com on //input[@placeholder='lalala@mail.ru']
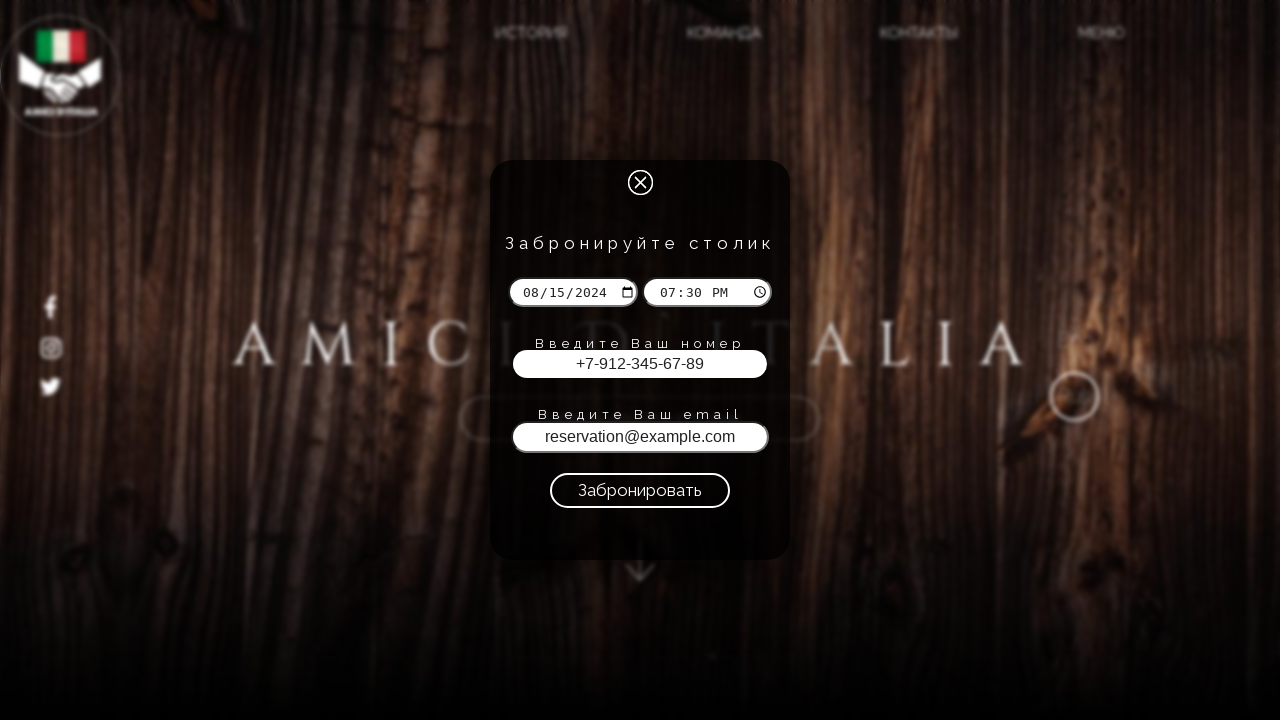

Clicked Book button to submit the reservation form at (640, 491) on xpath=/html/body/div[2]/section/div[1]/div/form/button
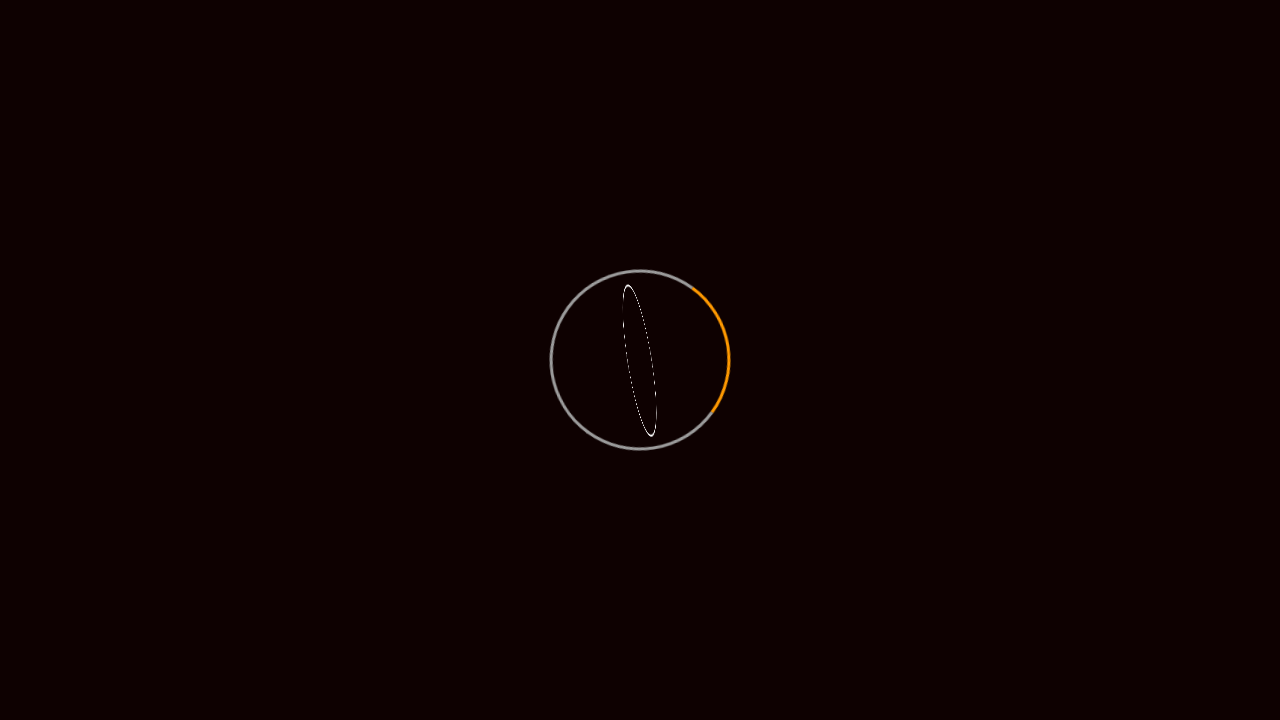

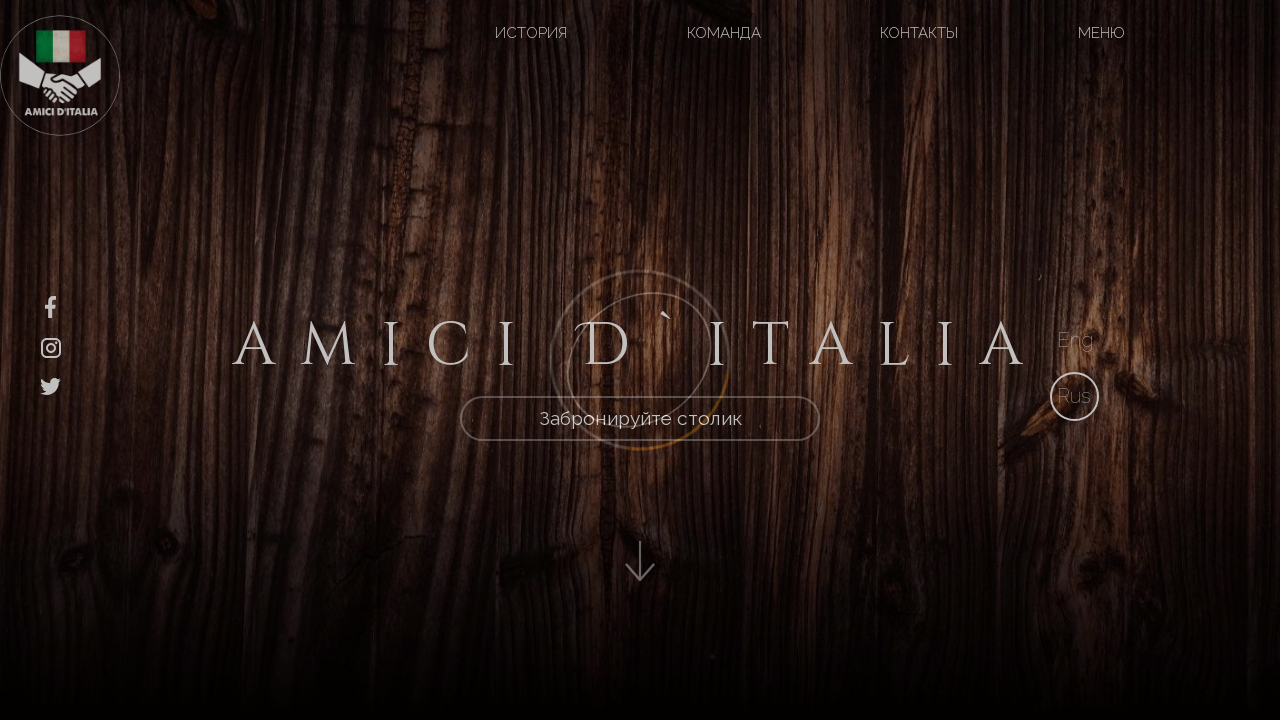